Navigates to a website and waits for the page to fully load (network idle state)

Starting URL: https://modal.com

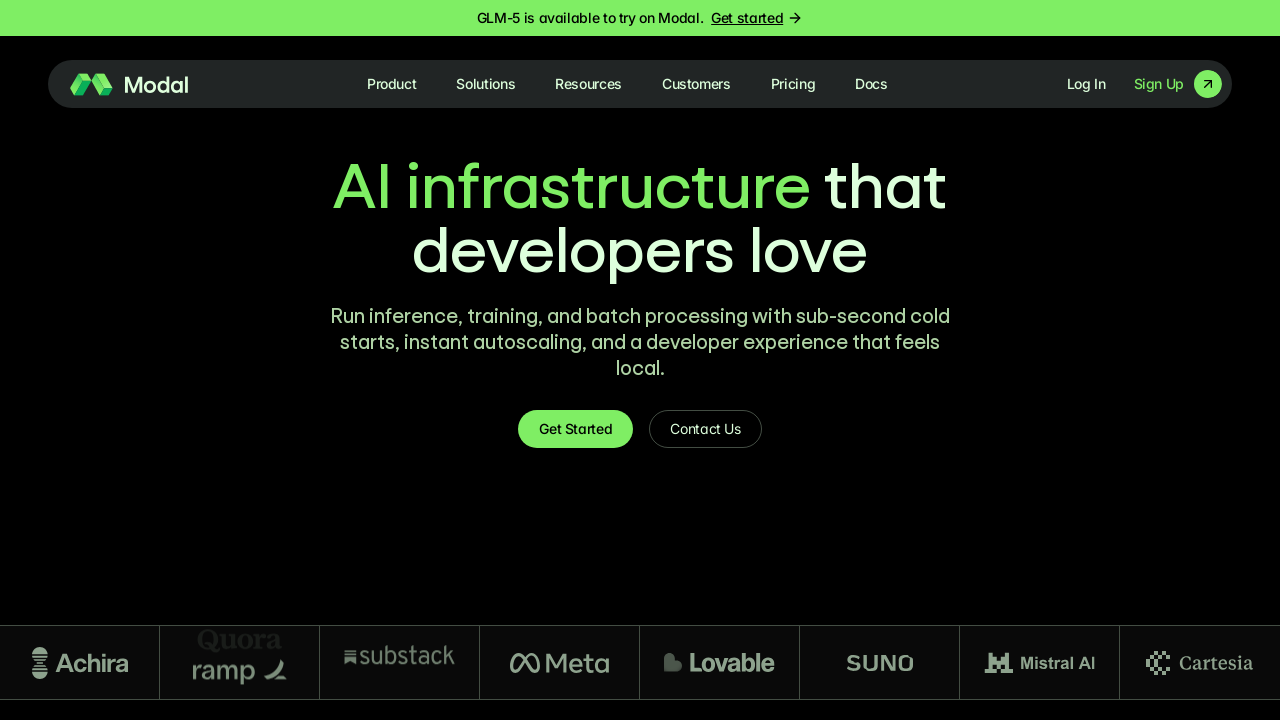

Navigated to https://modal.com and waited for page to fully load (network idle state)
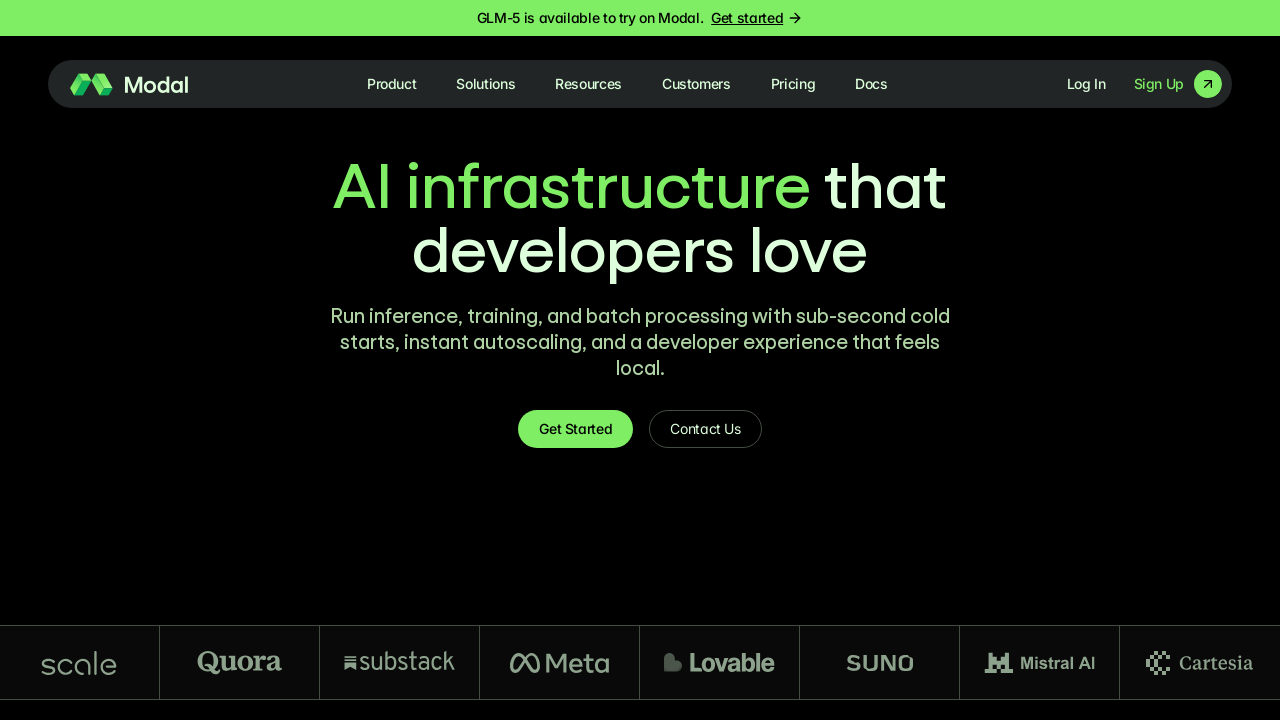

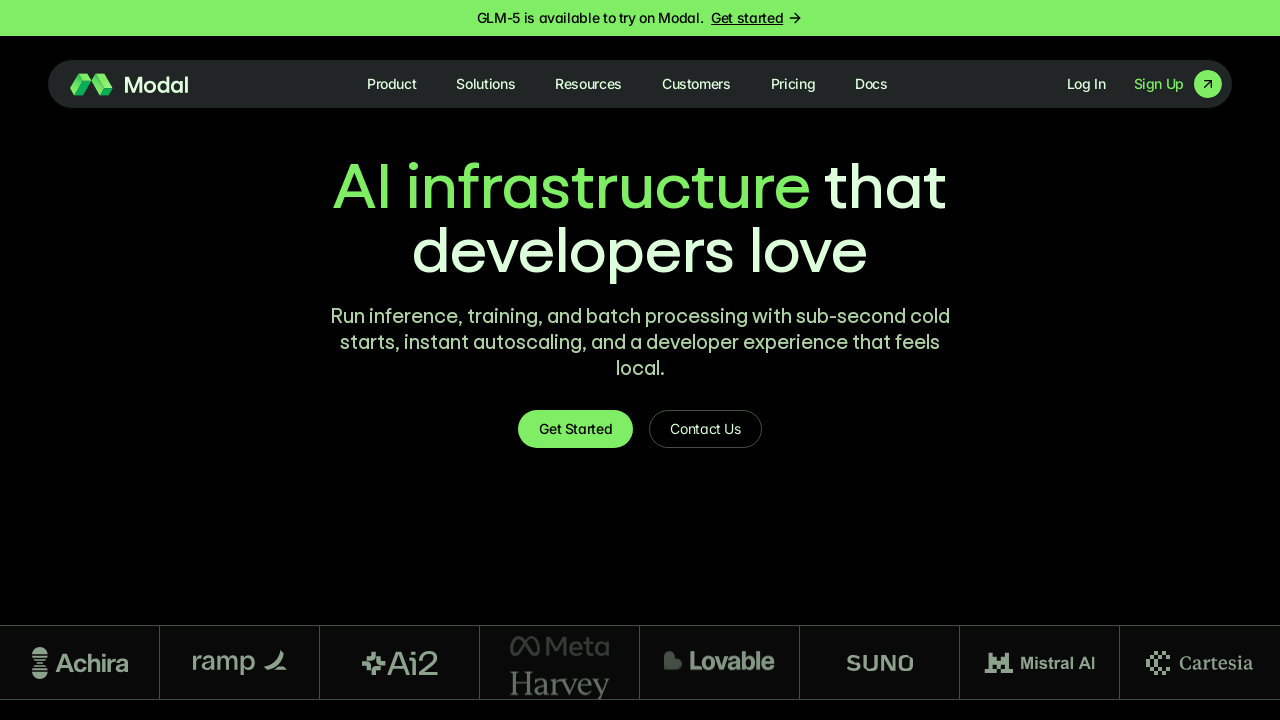